Navigates to Rediff.com and verifies that images are present on the page by waiting for img elements to load.

Starting URL: http://rediff.com

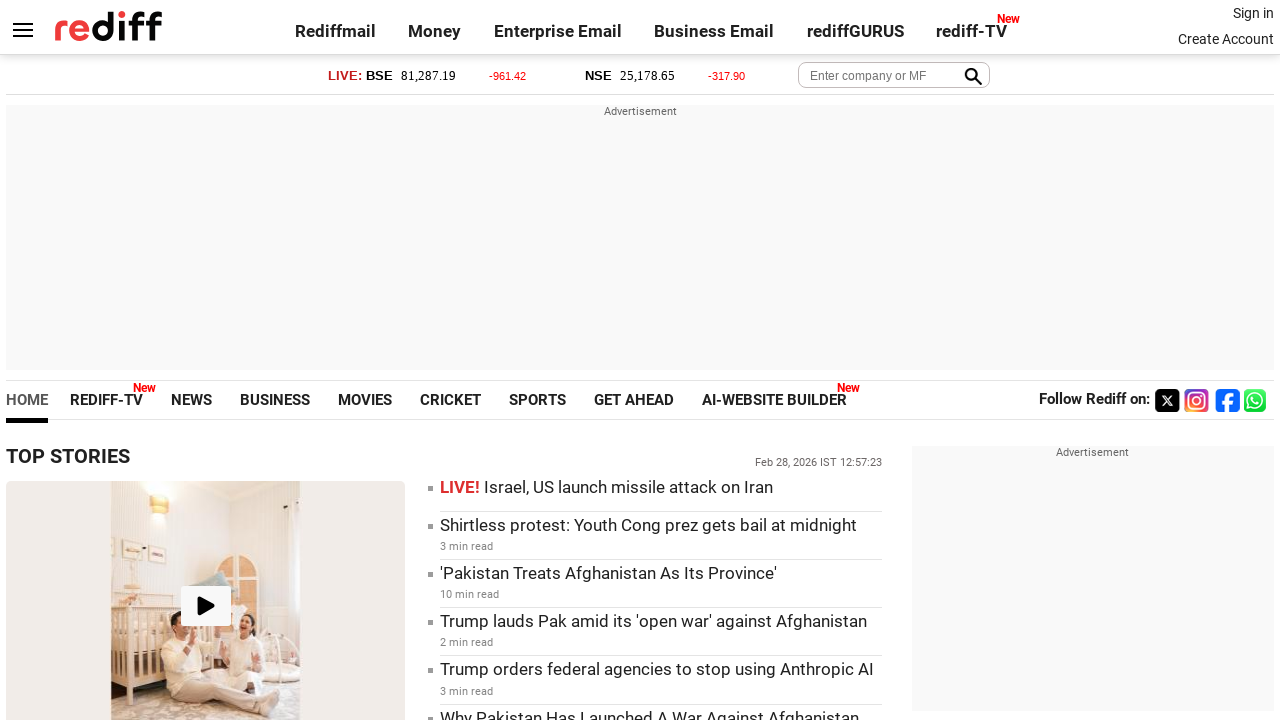

Set viewport size to 1920x1080
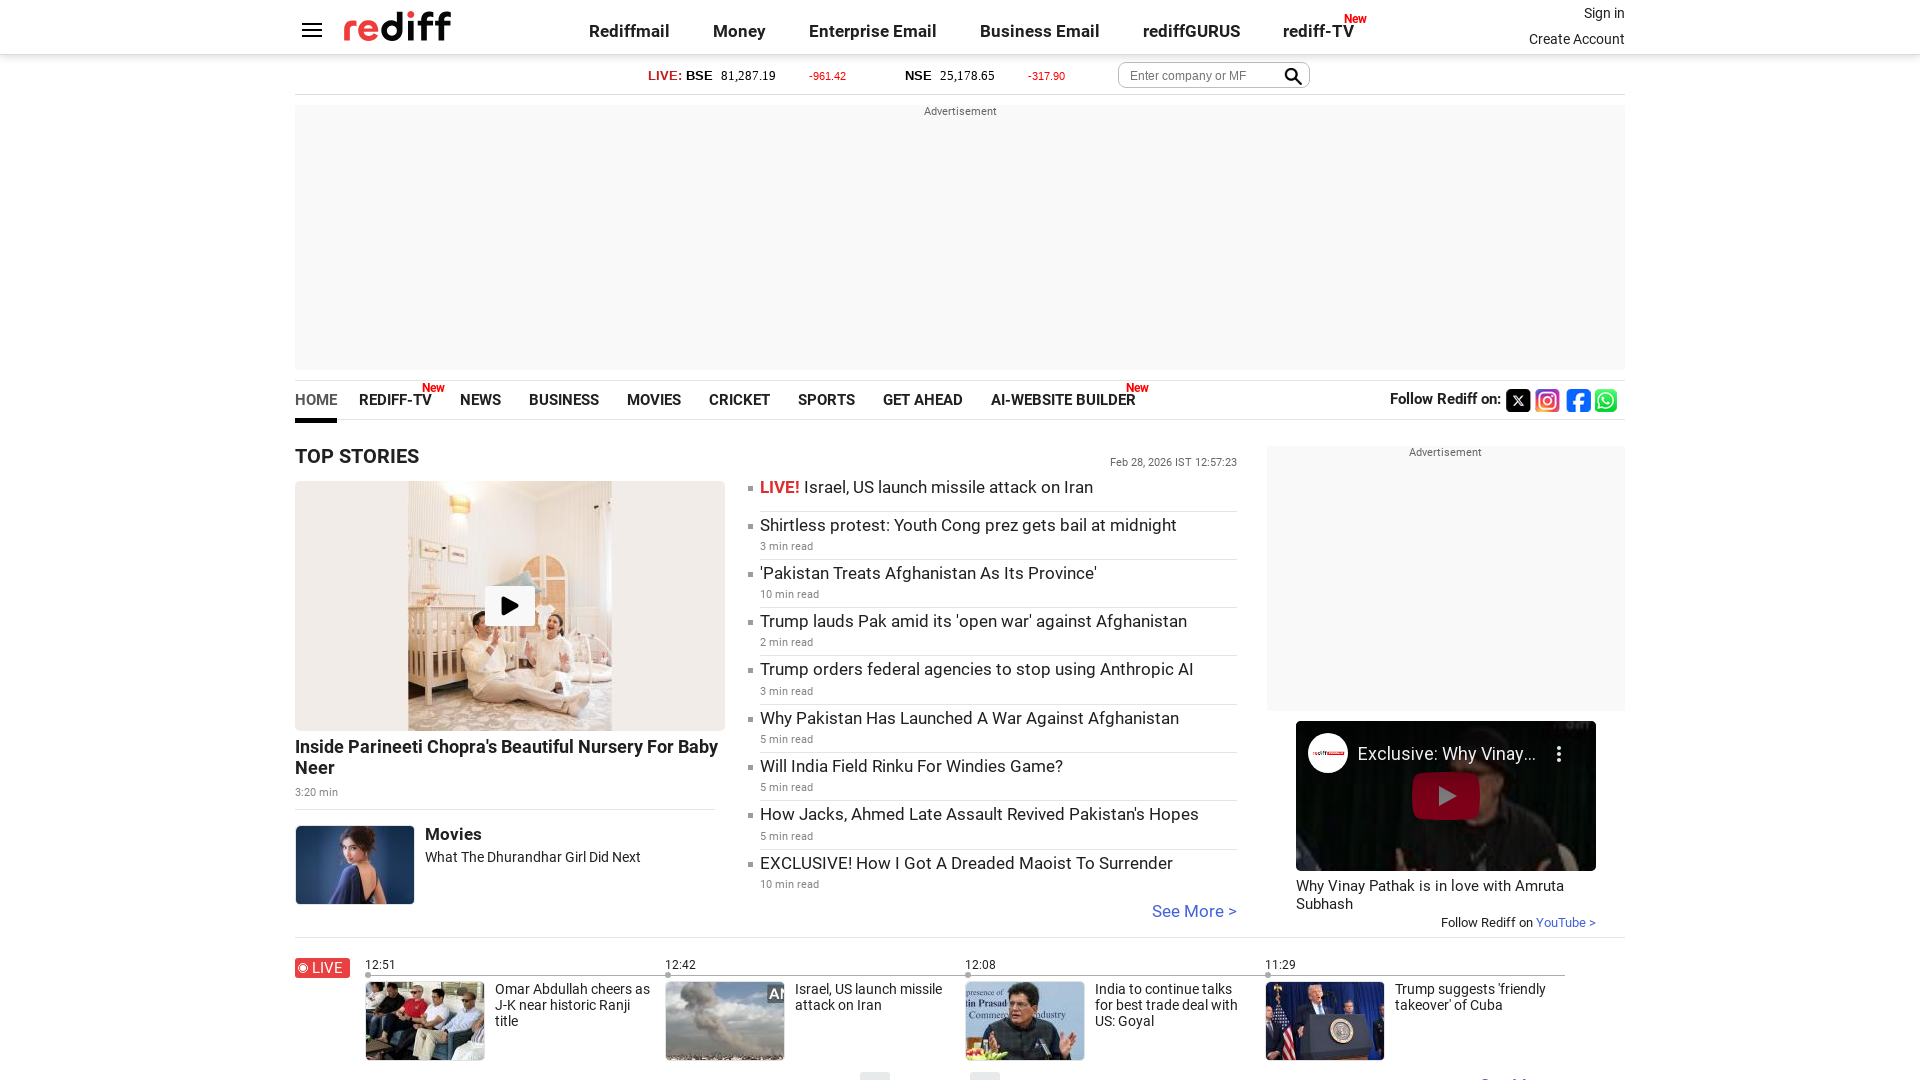

Waited for img elements to load on Rediff.com
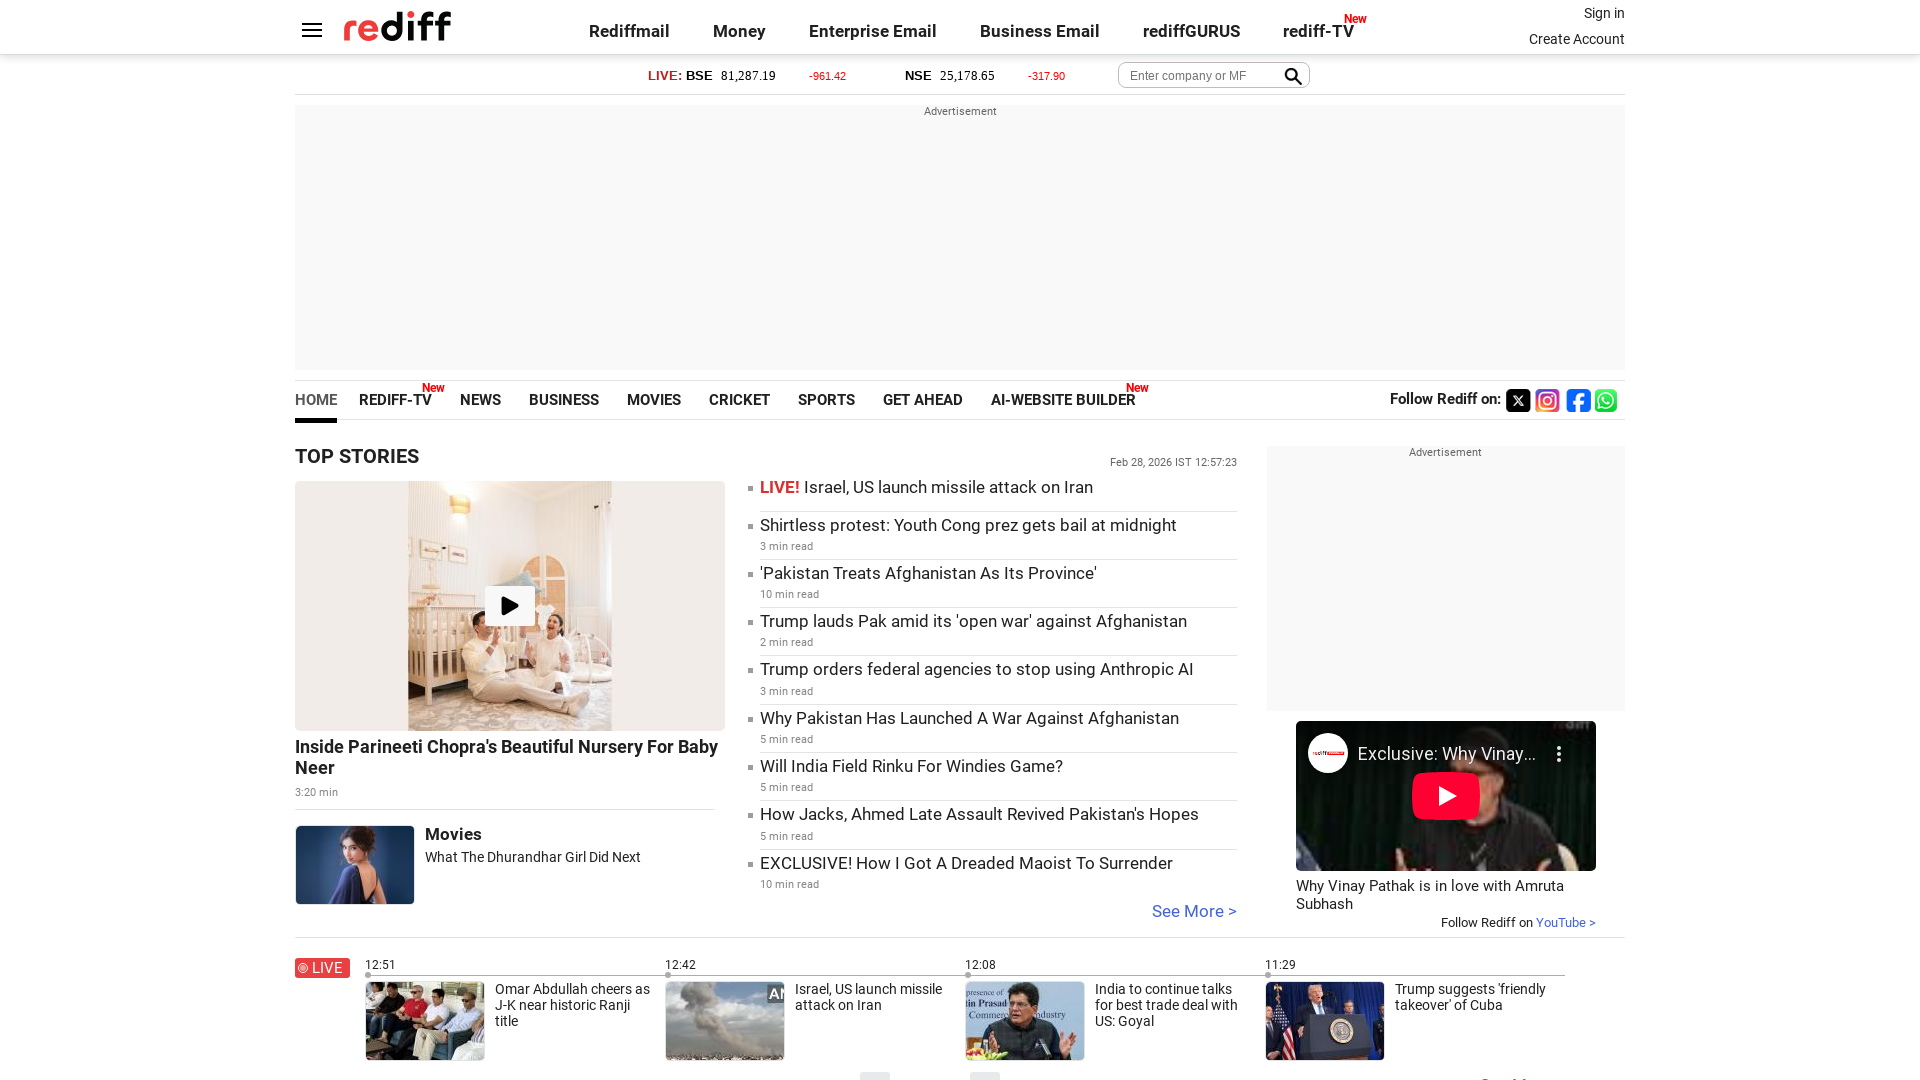

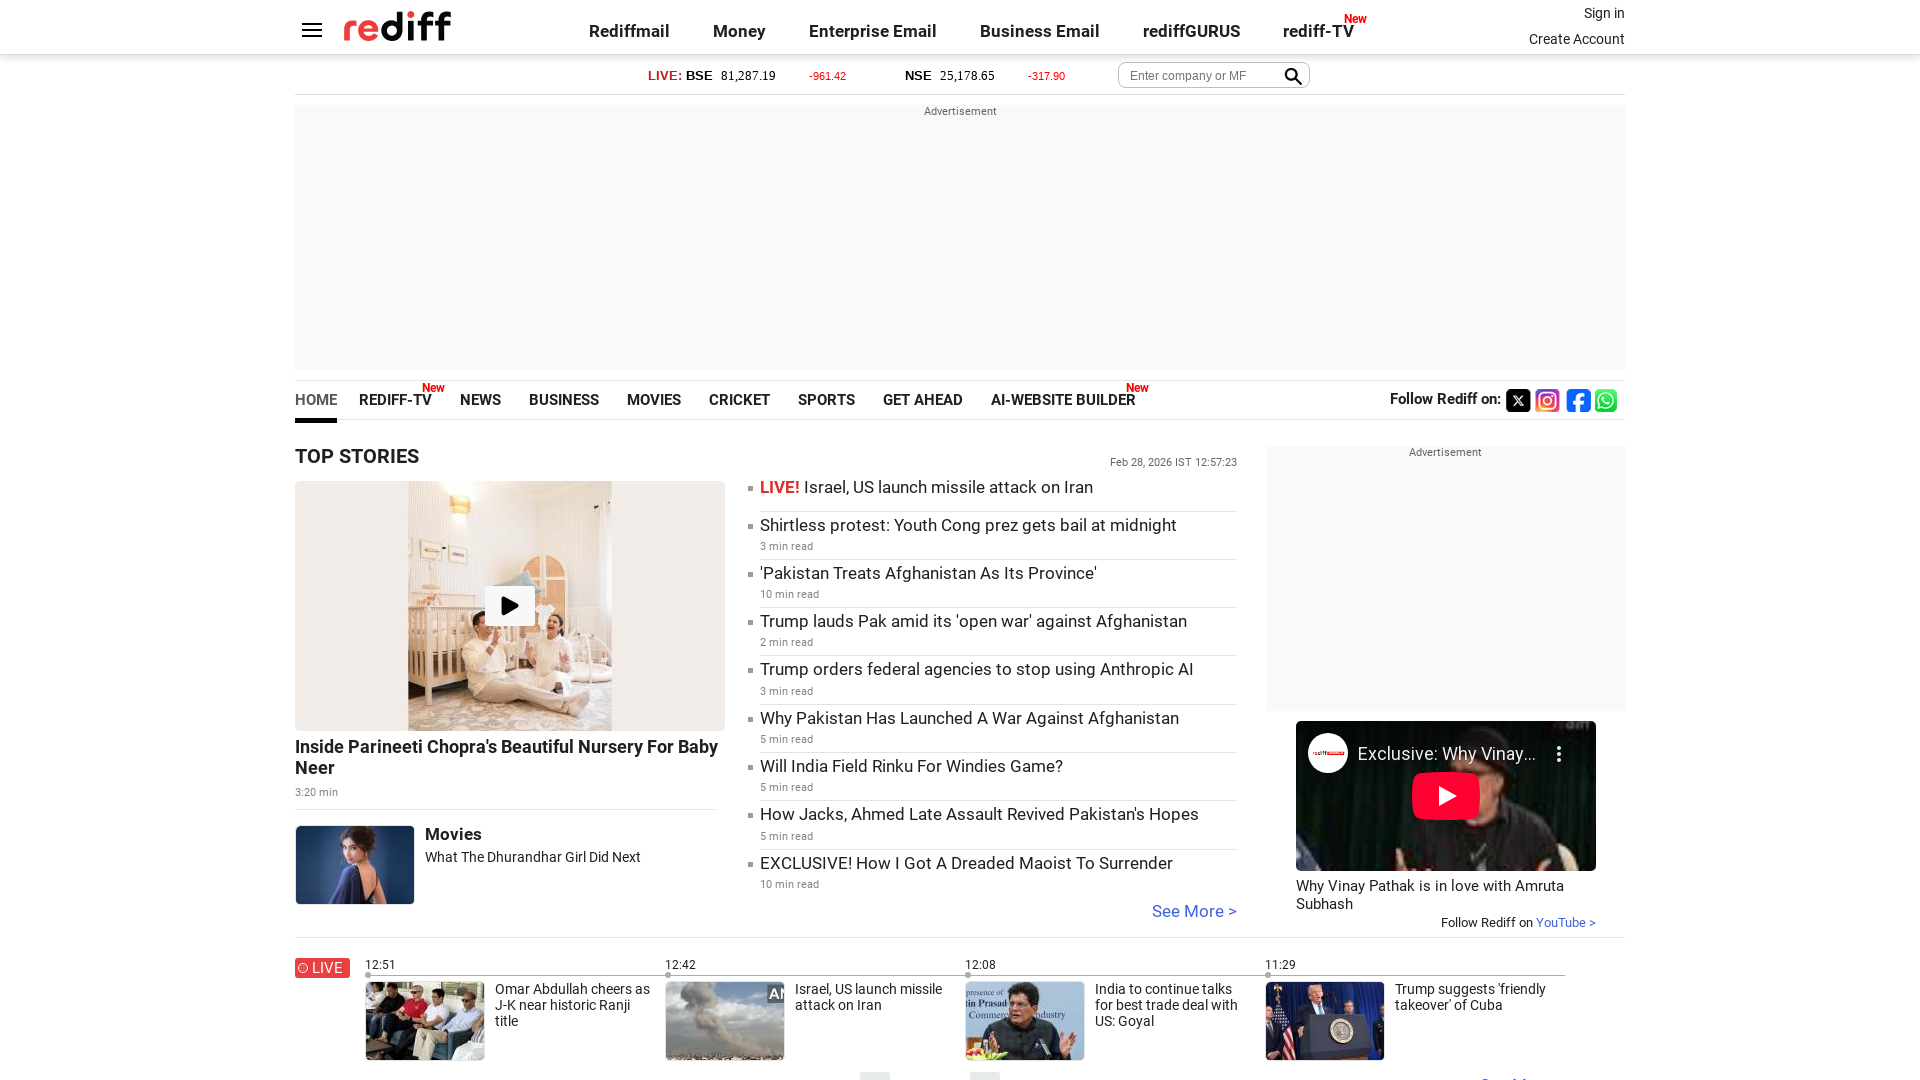